Navigates to Nike website, clicks on Men's section, and performs soft assertion on page title

Starting URL: https://www.nike.com/

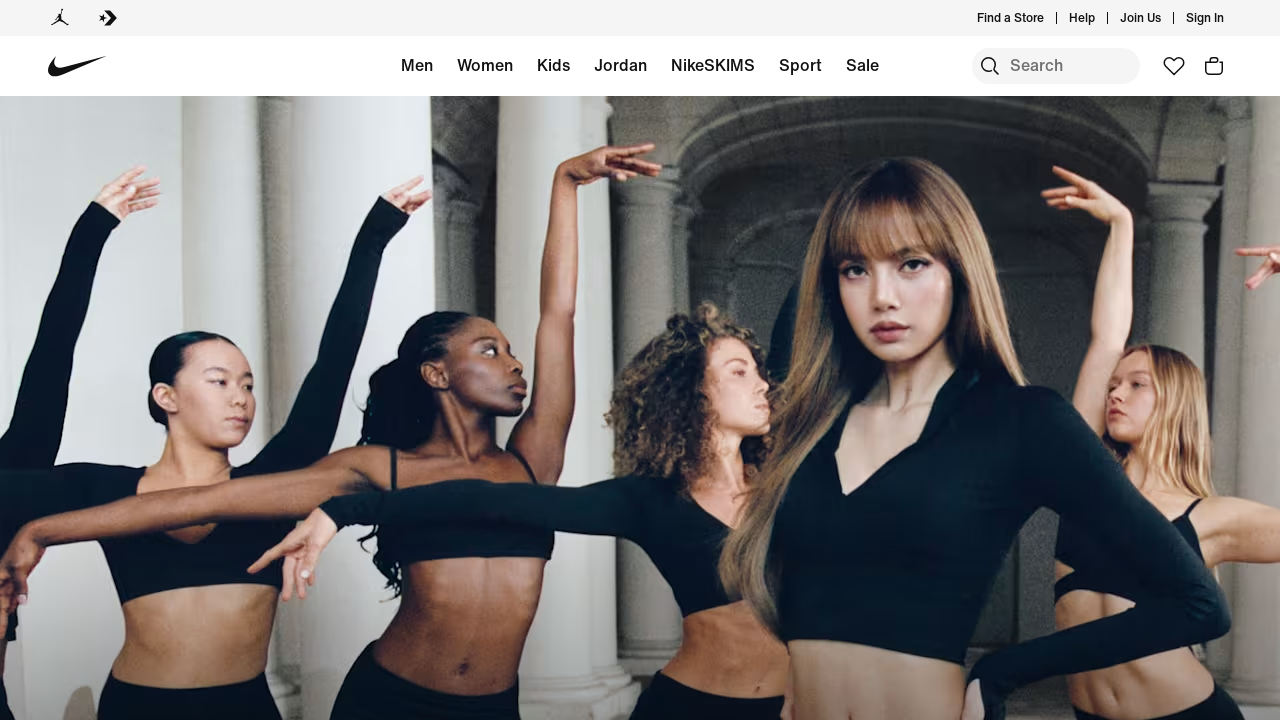

Clicked on Men's section link at (417, 66) on a:text('Men')
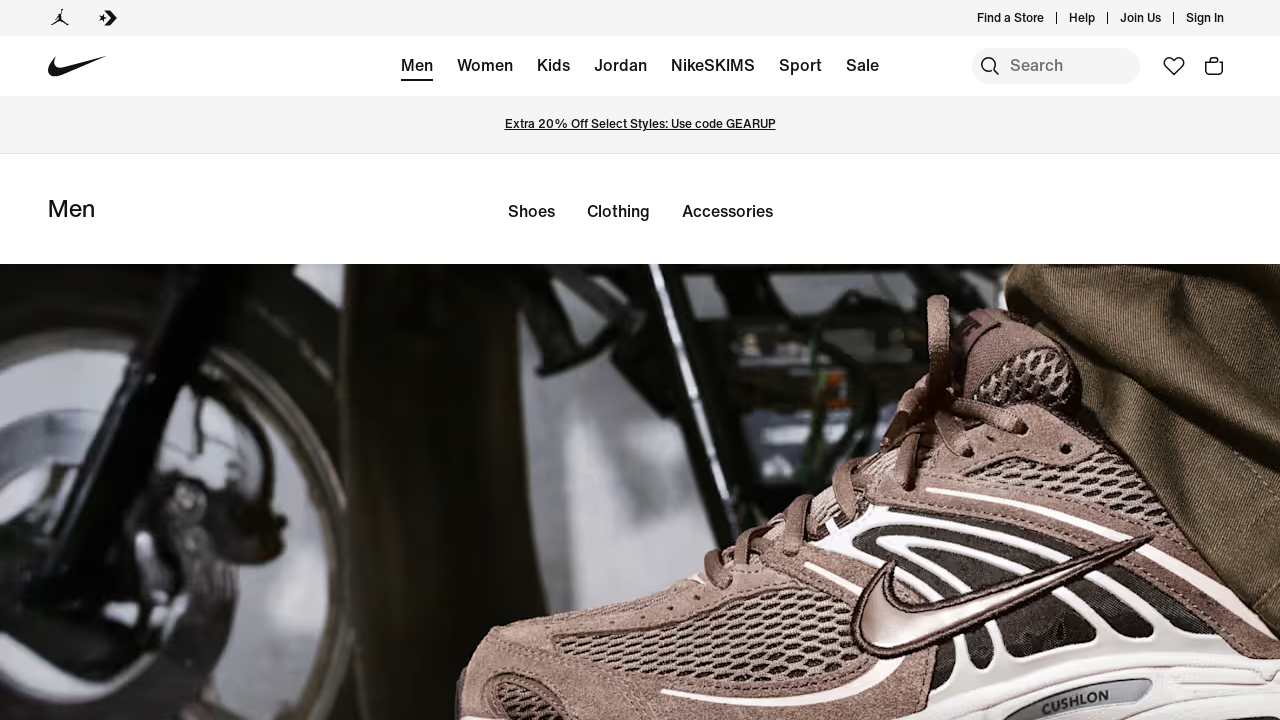

Retrieved page title
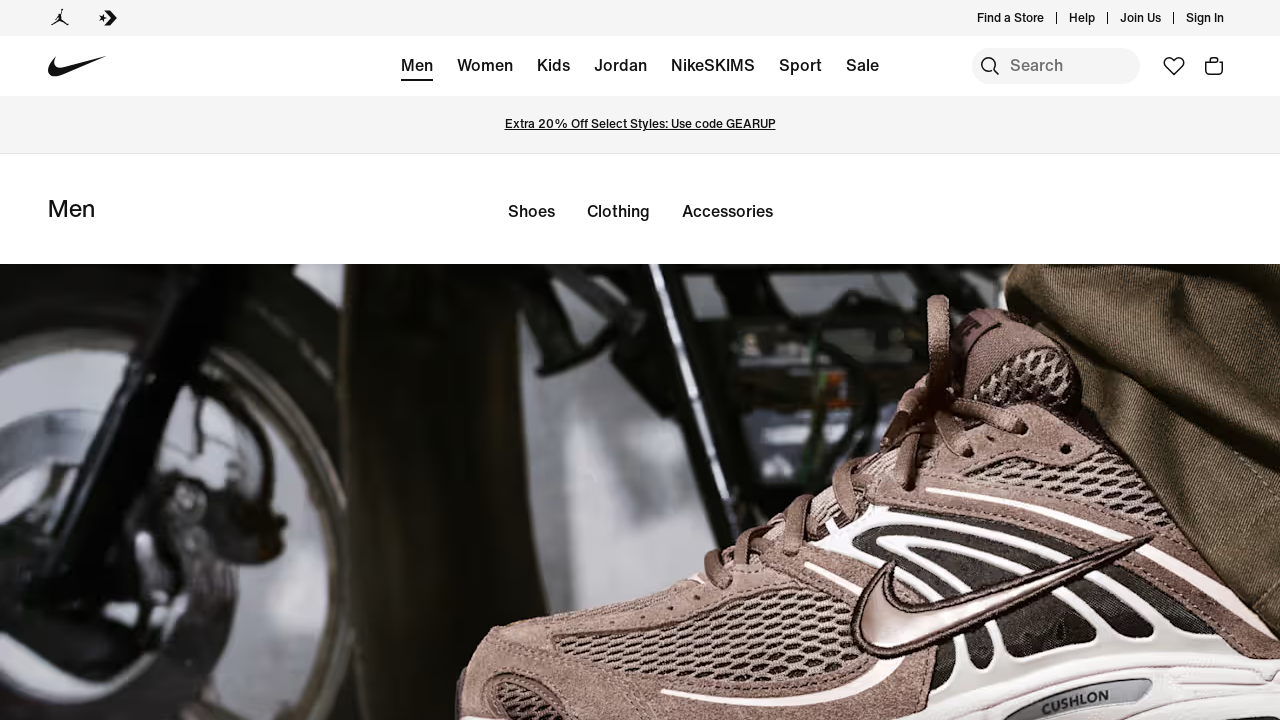

Set expected title to 'sairaj'
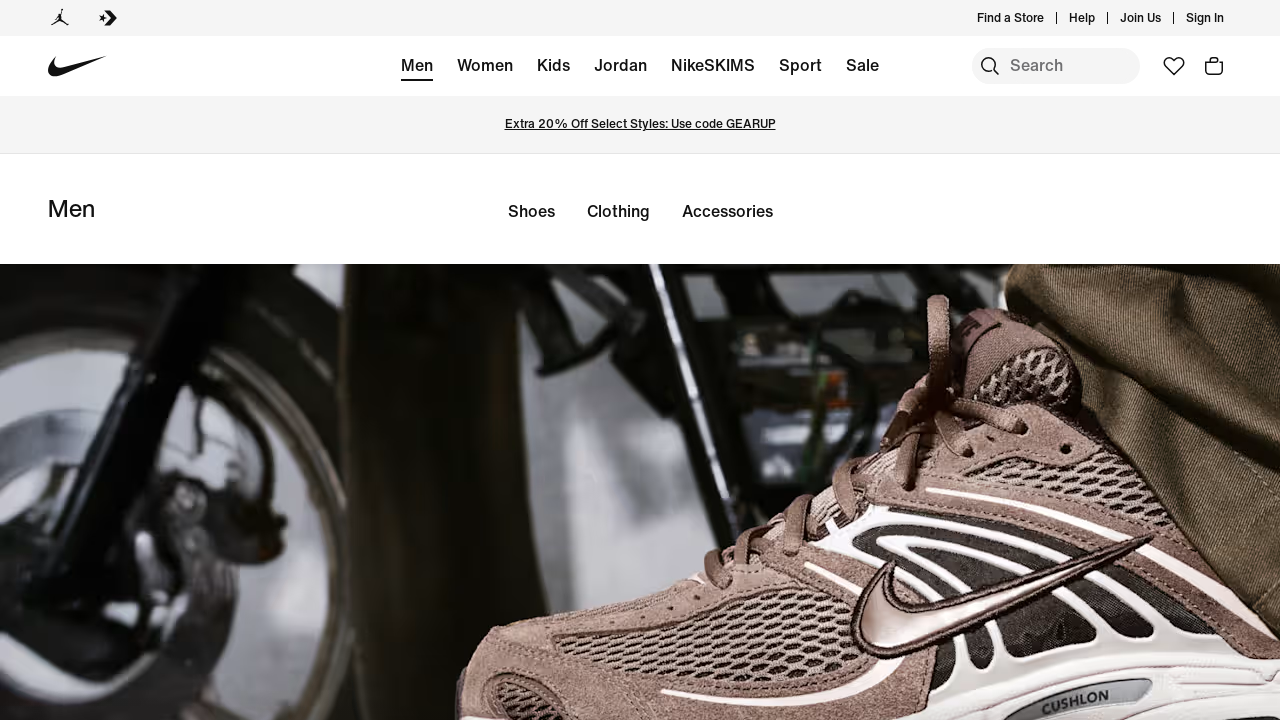

Page title assertion failed - expected 'sairaj' but got different title
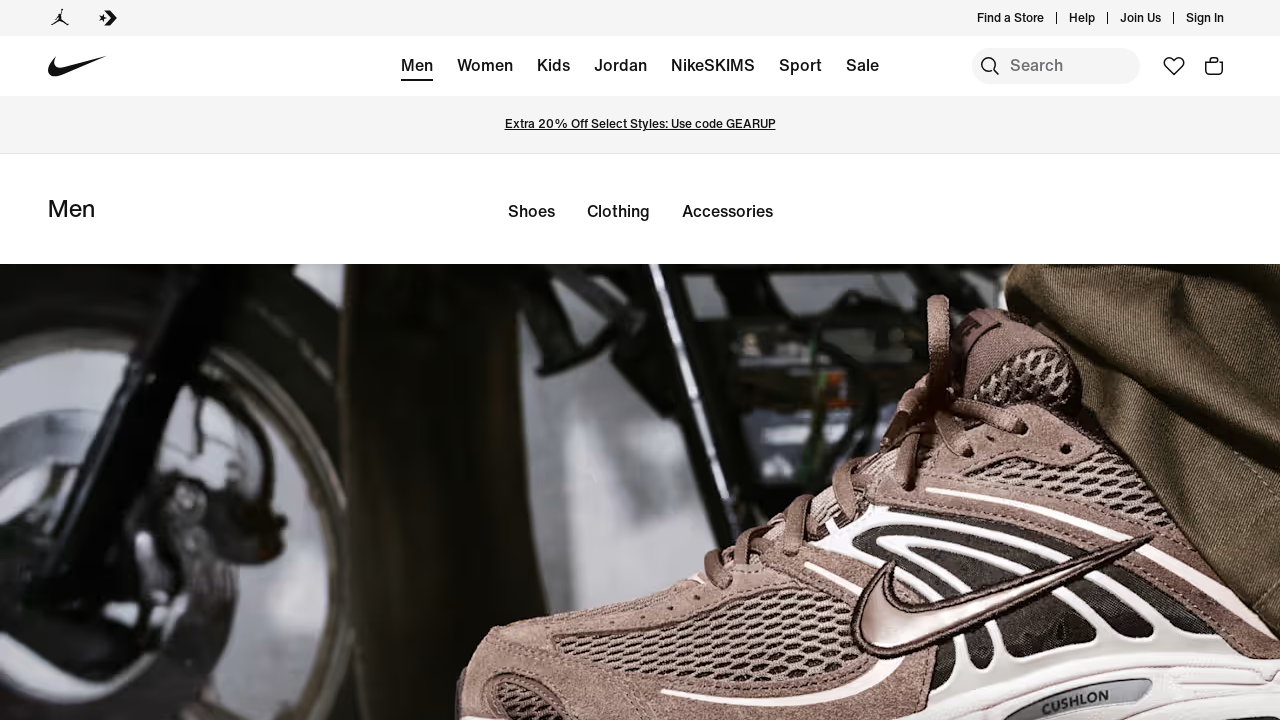

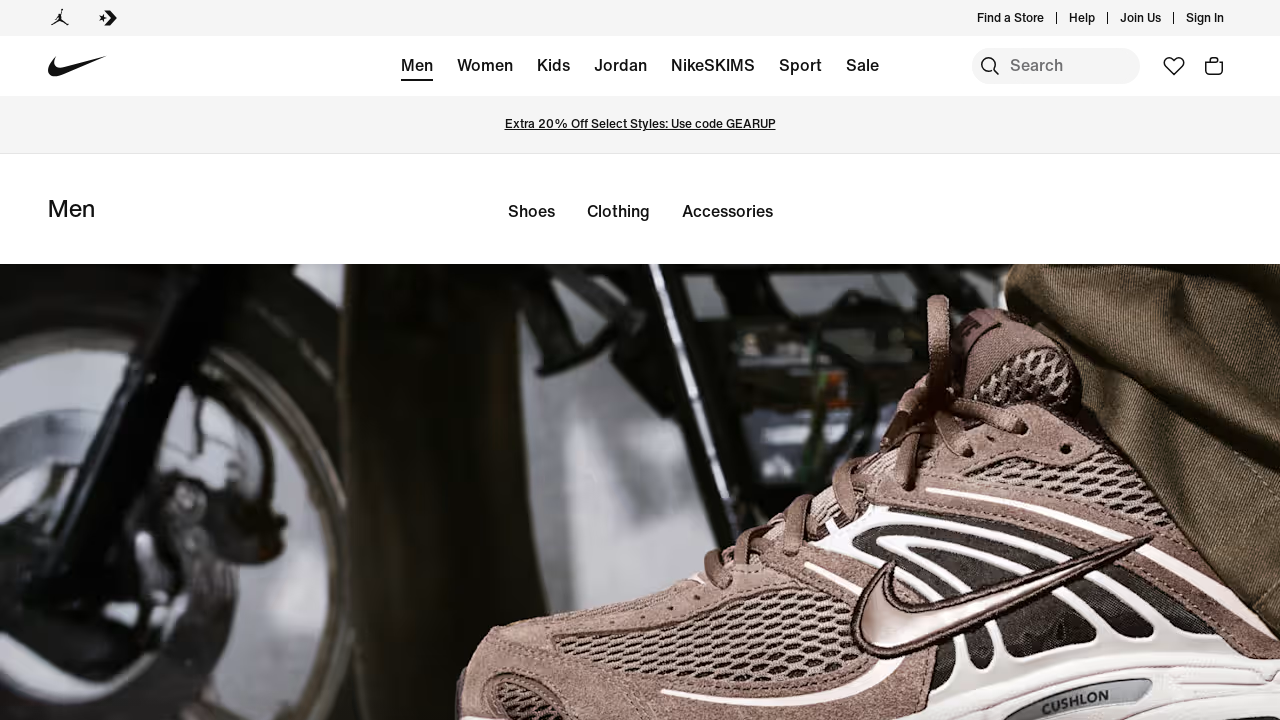